Tests an e-commerce flow by adding Broccoli to cart, proceeding to checkout, and applying a promo code

Starting URL: https://rahulshettyacademy.com/seleniumPractise/

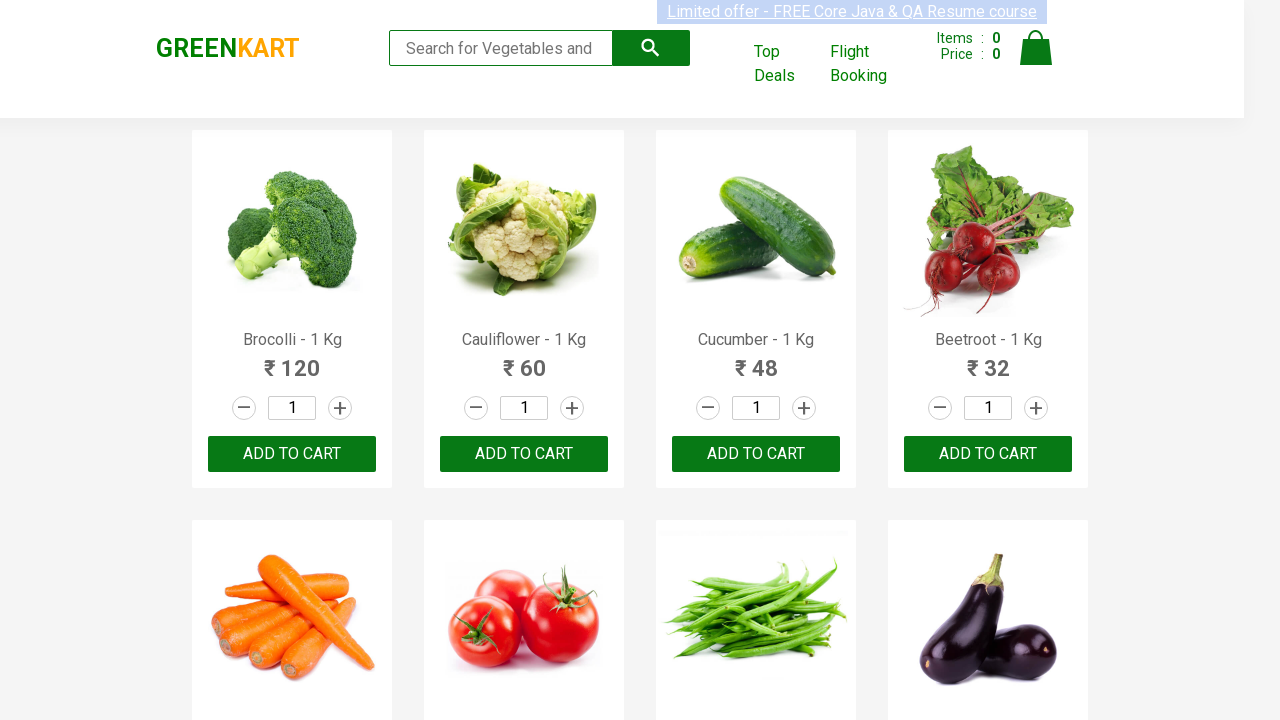

Located all vegetable product names on the page
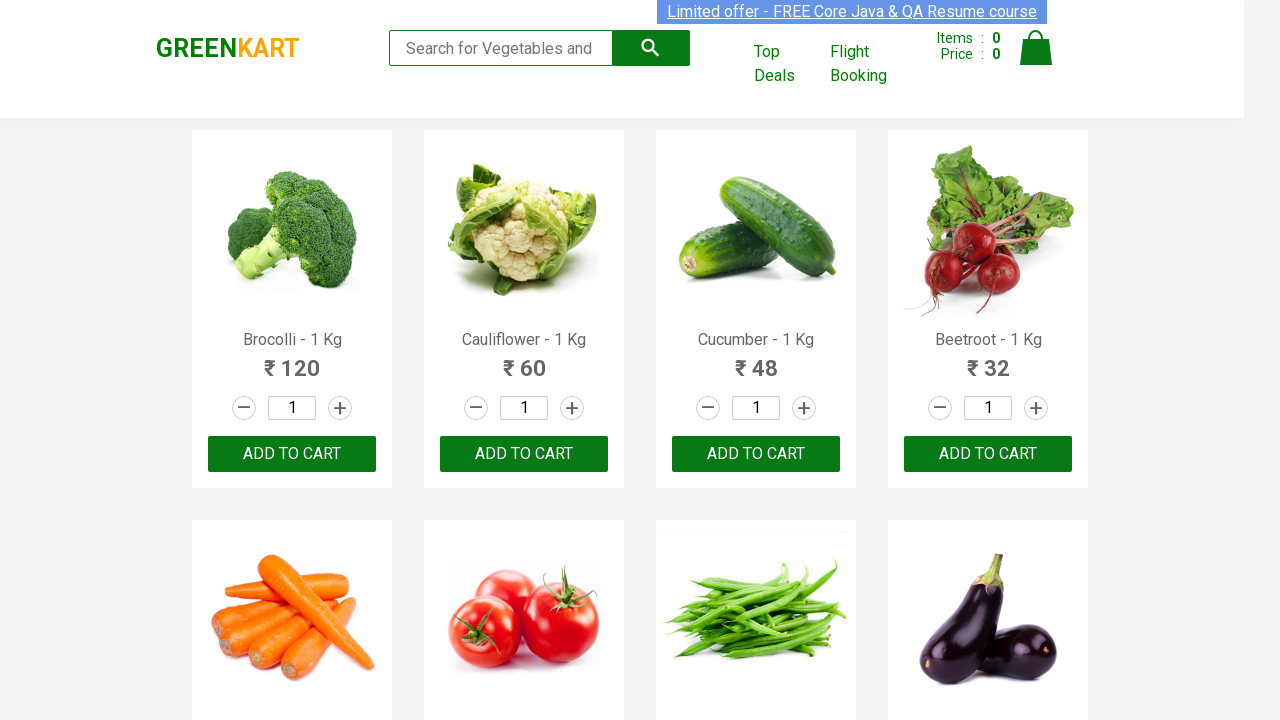

Clicked 'Add to Cart' button for Broccoli at (292, 454) on div[class='product-action'] button >> nth=0
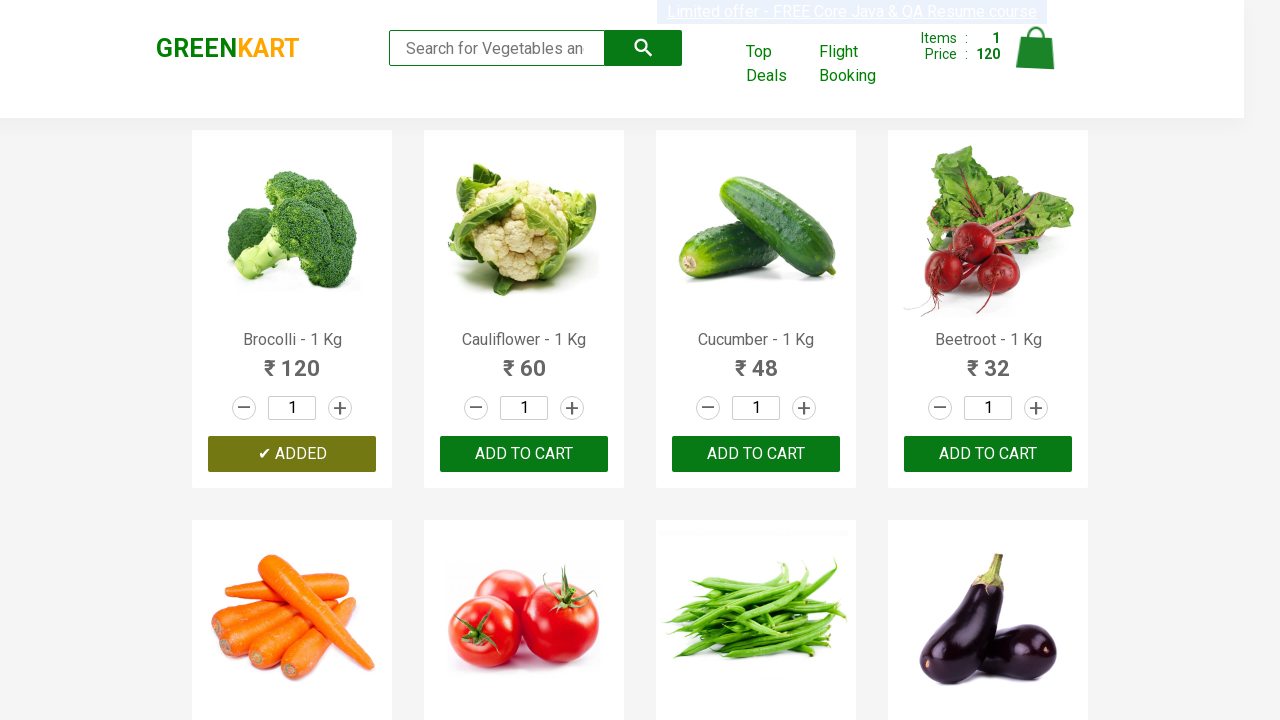

Clicked cart icon to view cart at (1036, 48) on img[alt='Cart']
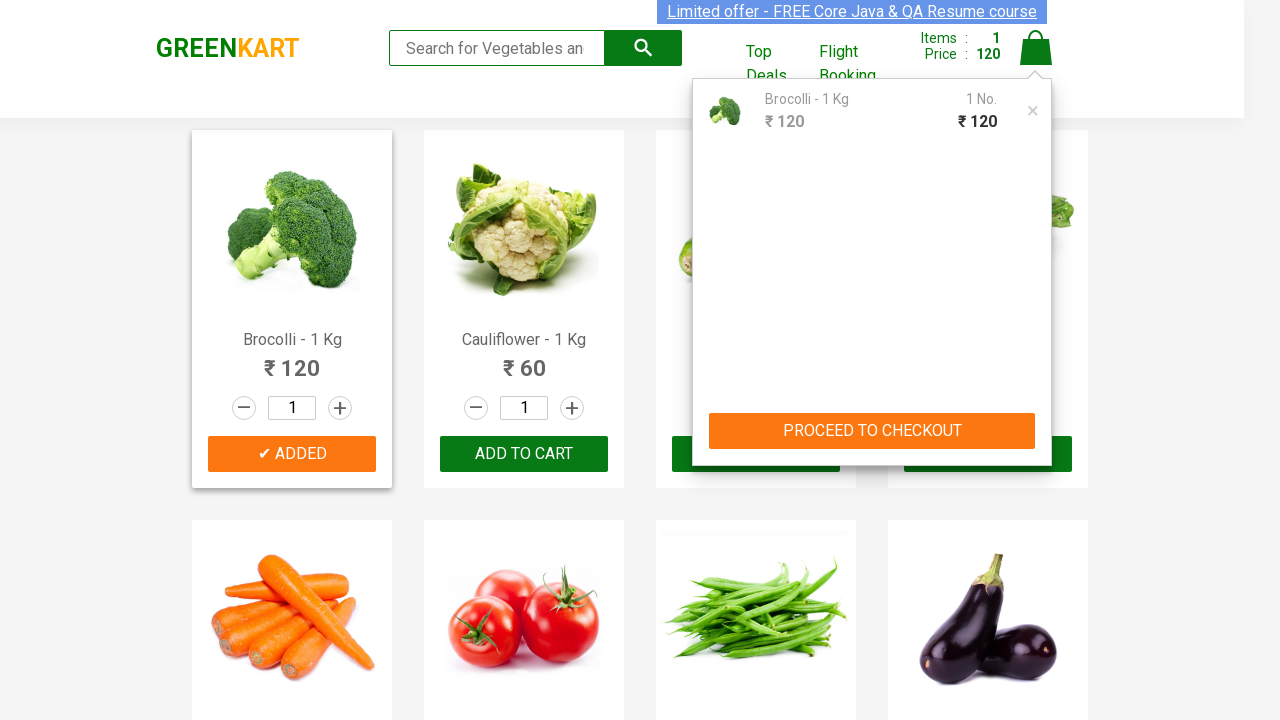

Clicked 'PROCEED TO CHECKOUT' button at (872, 431) on xpath=//button[contains(text(), 'PROCEED TO CHECKOUT')]
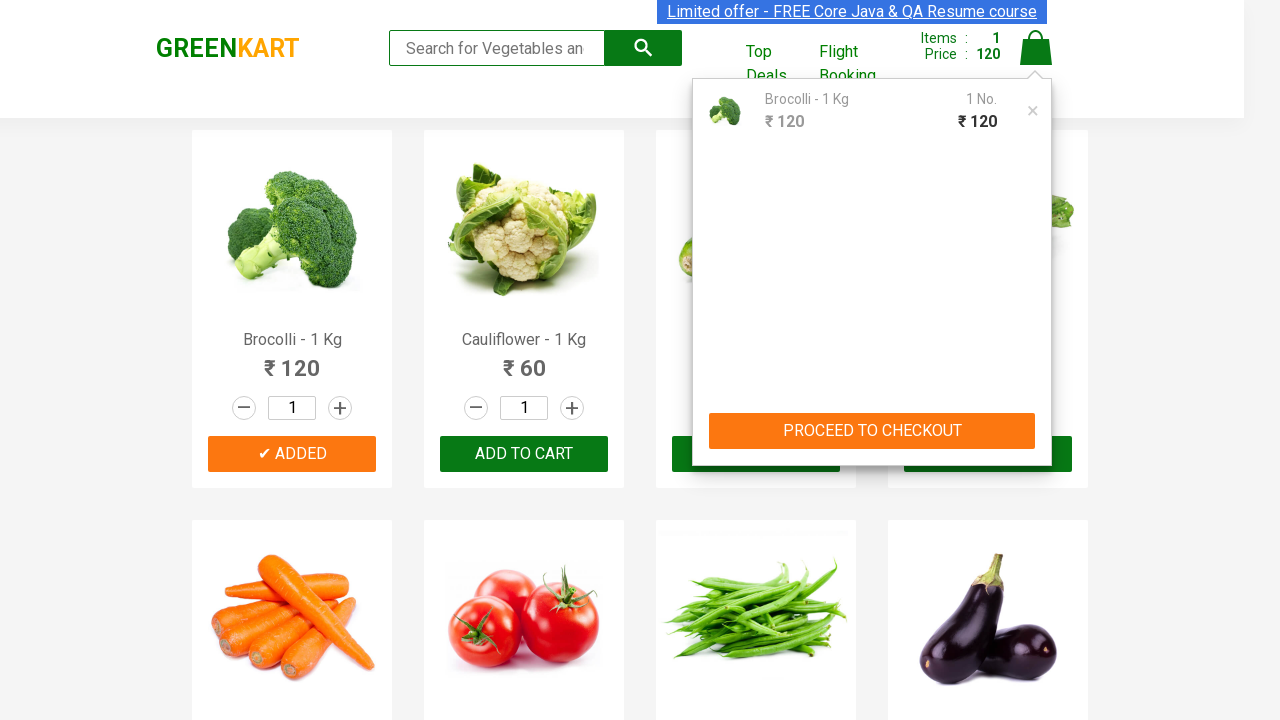

Promo code input field loaded
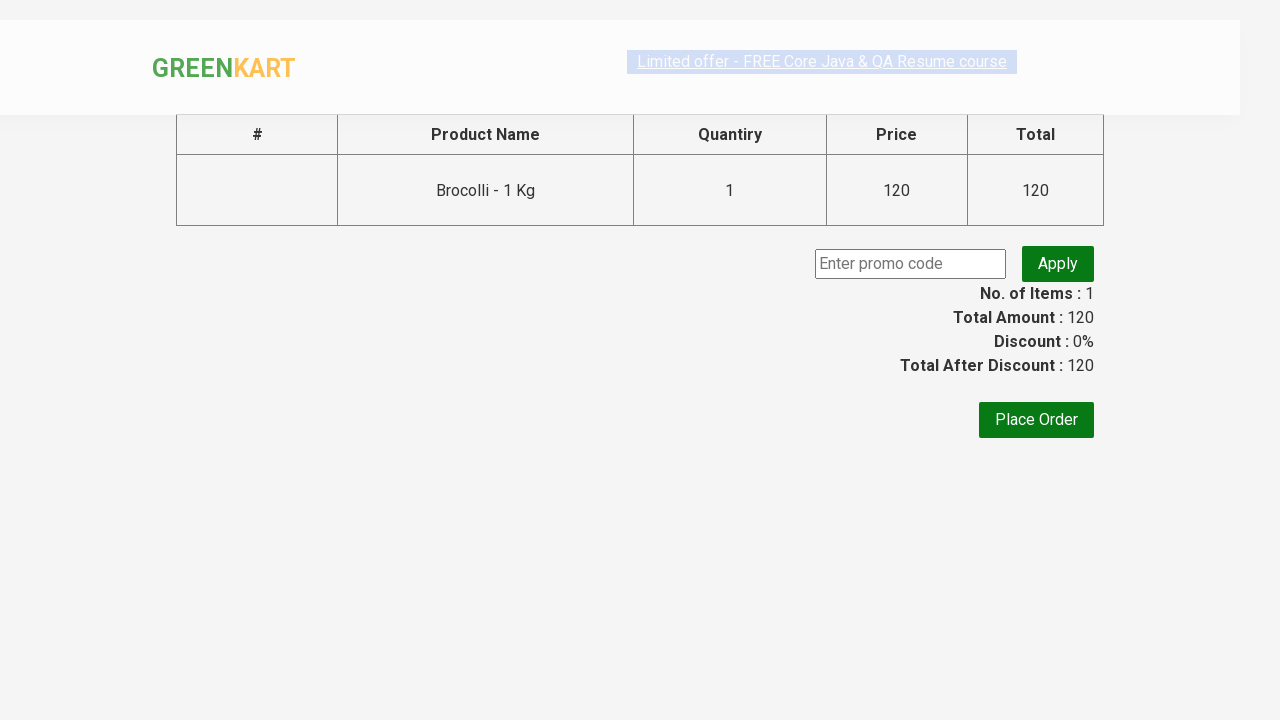

Entered promo code 'rahulshettyacademy' on input.promocode
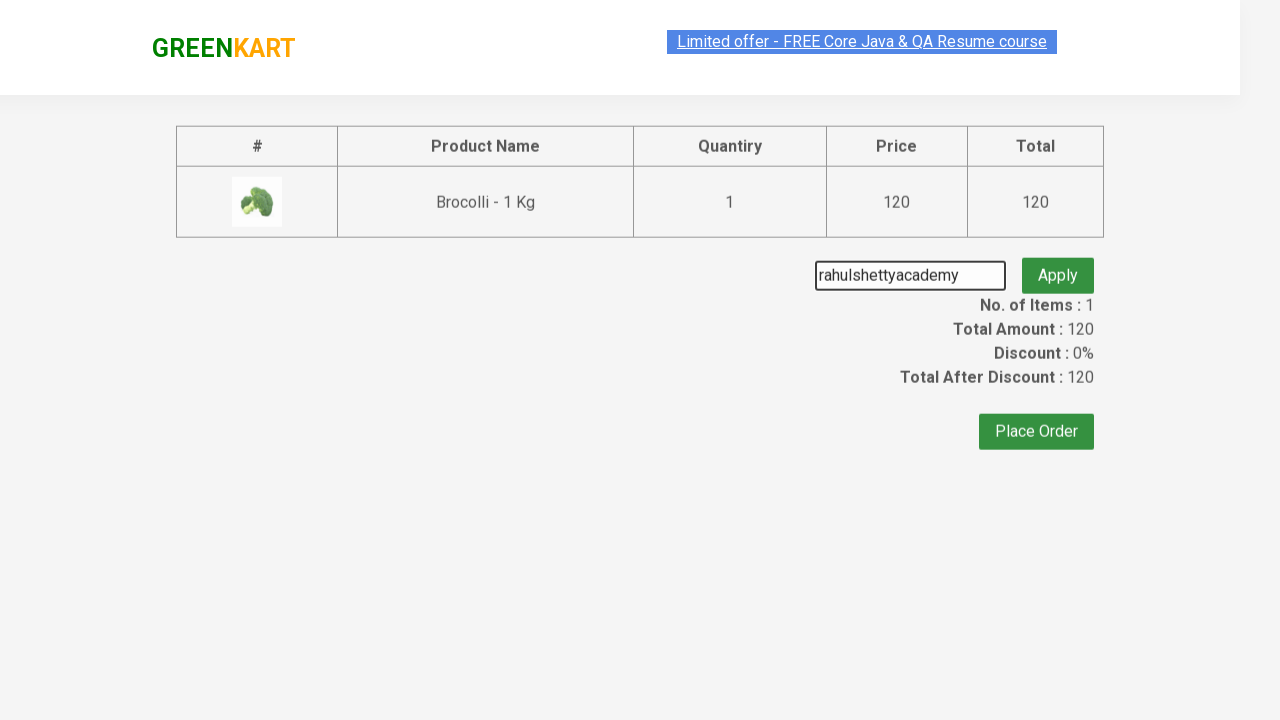

Clicked promo code apply button at (1058, 264) on .promoBtn
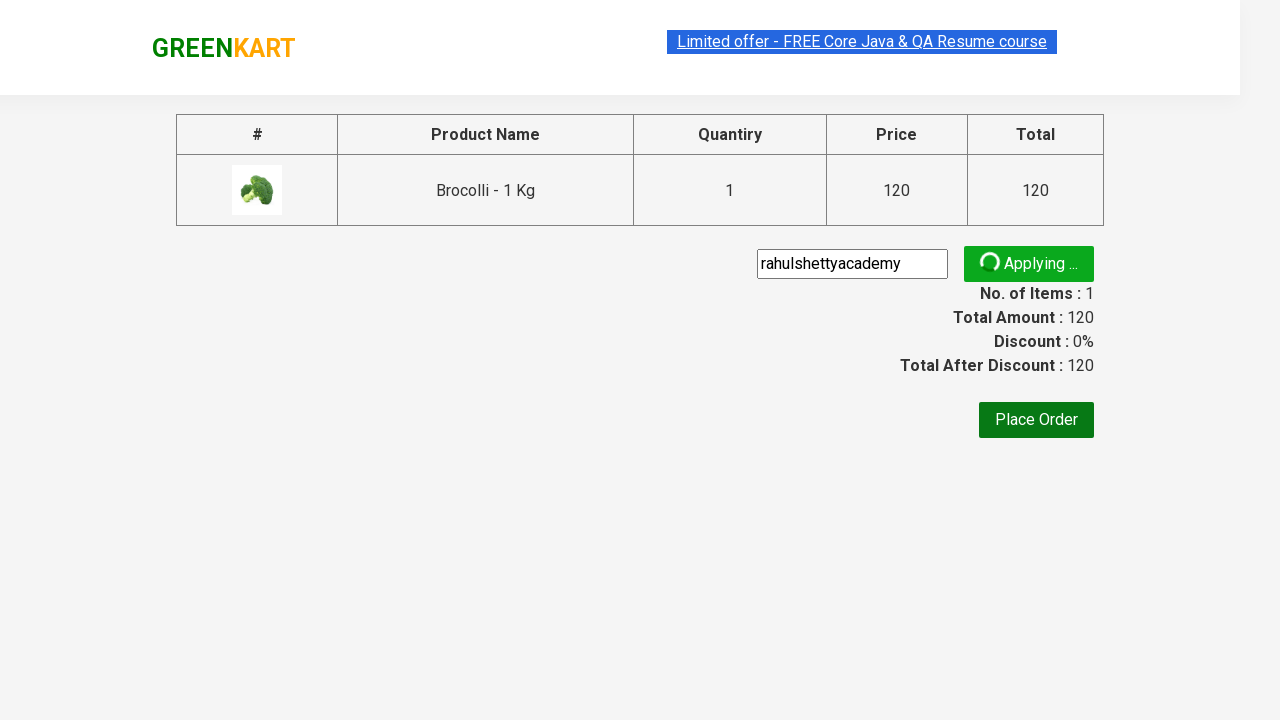

Promo code application confirmation message appeared
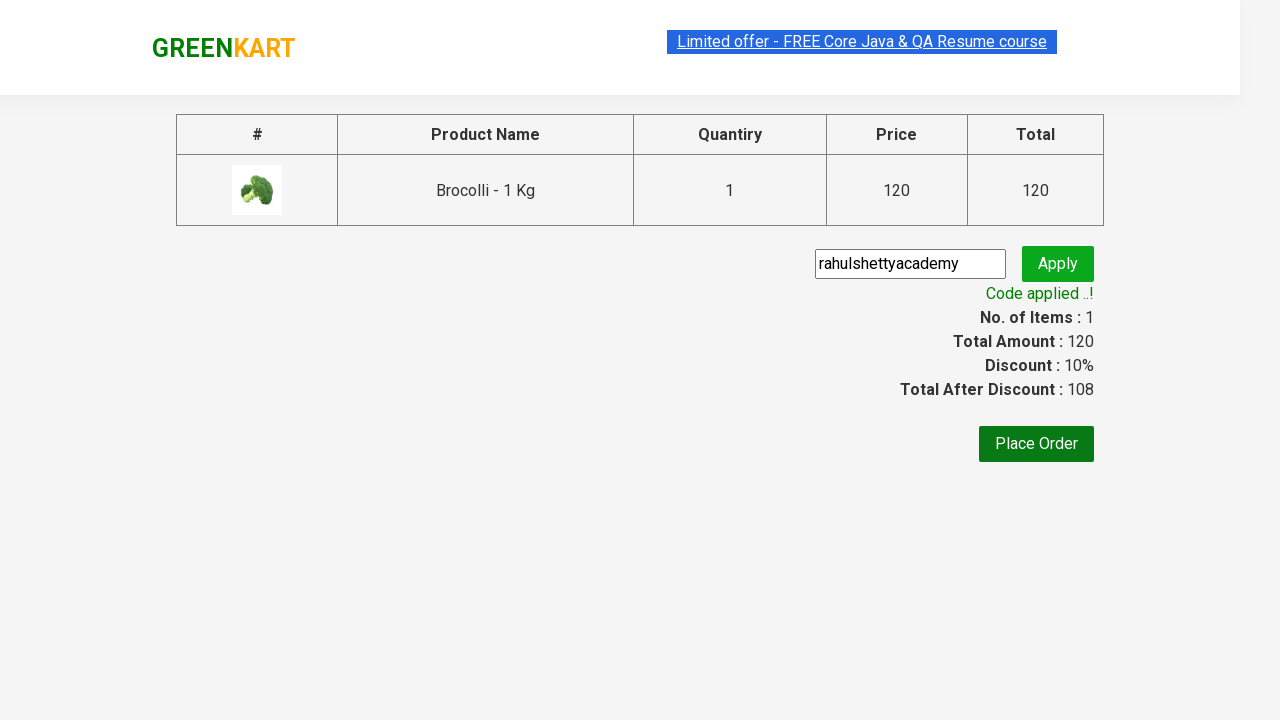

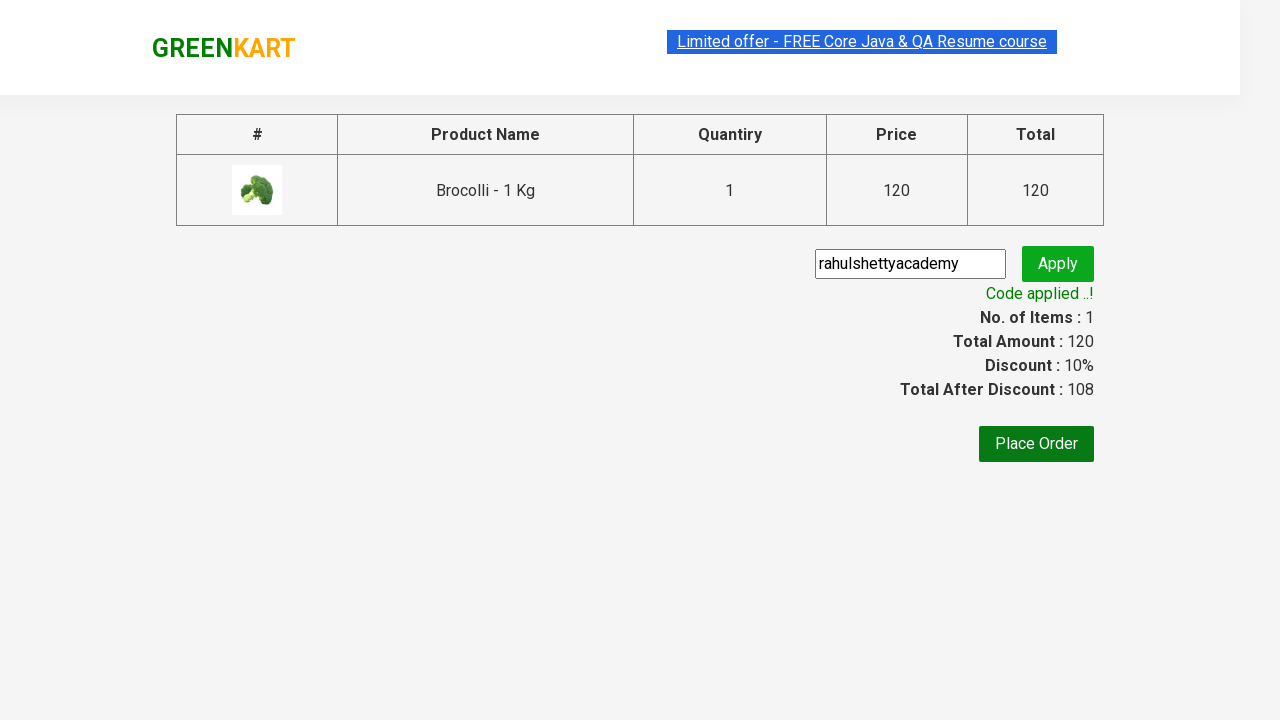